Tests the search functionality on a practice e-commerce site by typing a search term and verifying that the correct number of filtered products are displayed

Starting URL: https://rahulshettyacademy.com/seleniumPractise/#/

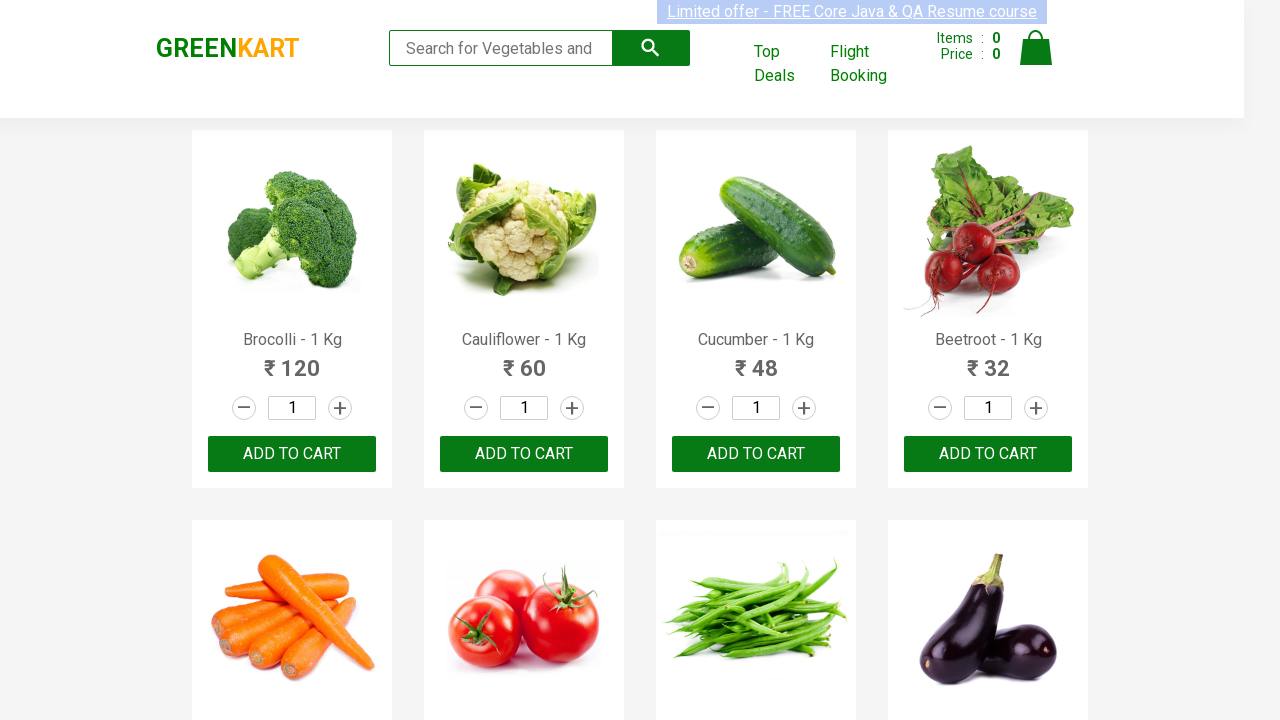

Typed 'ca' in the search box on .search-keyword
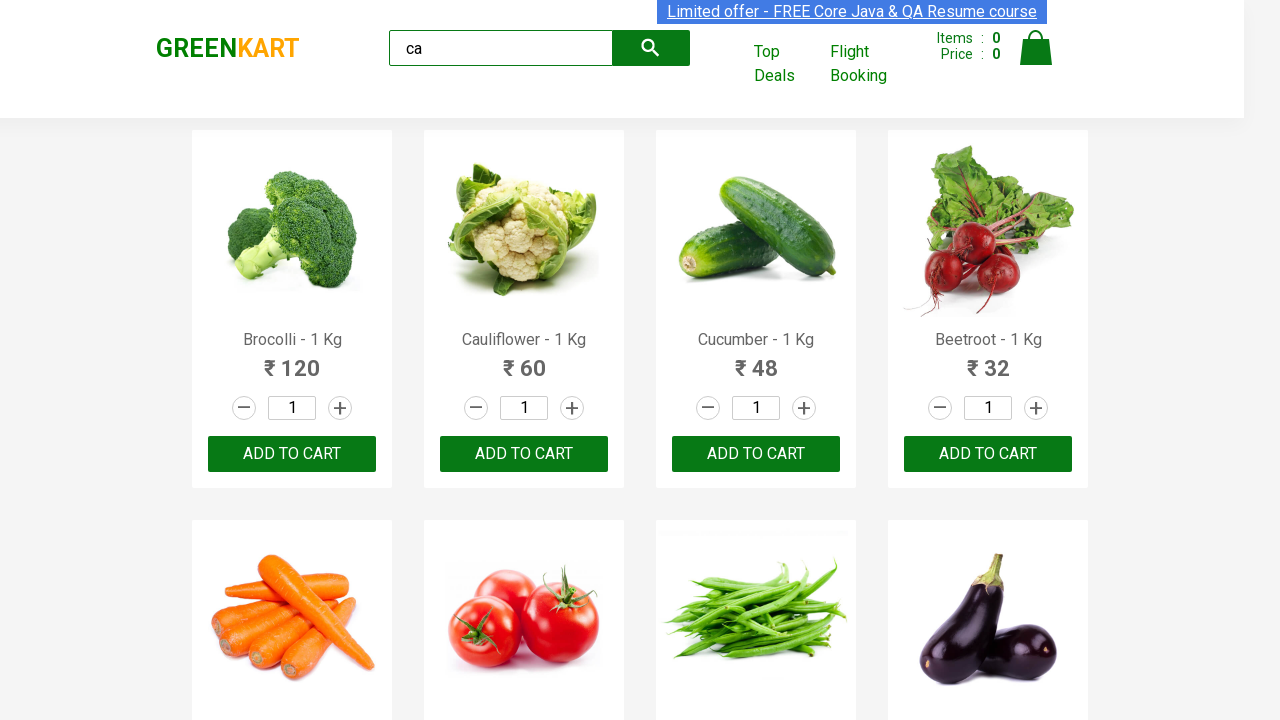

Waited 2 seconds for results to filter
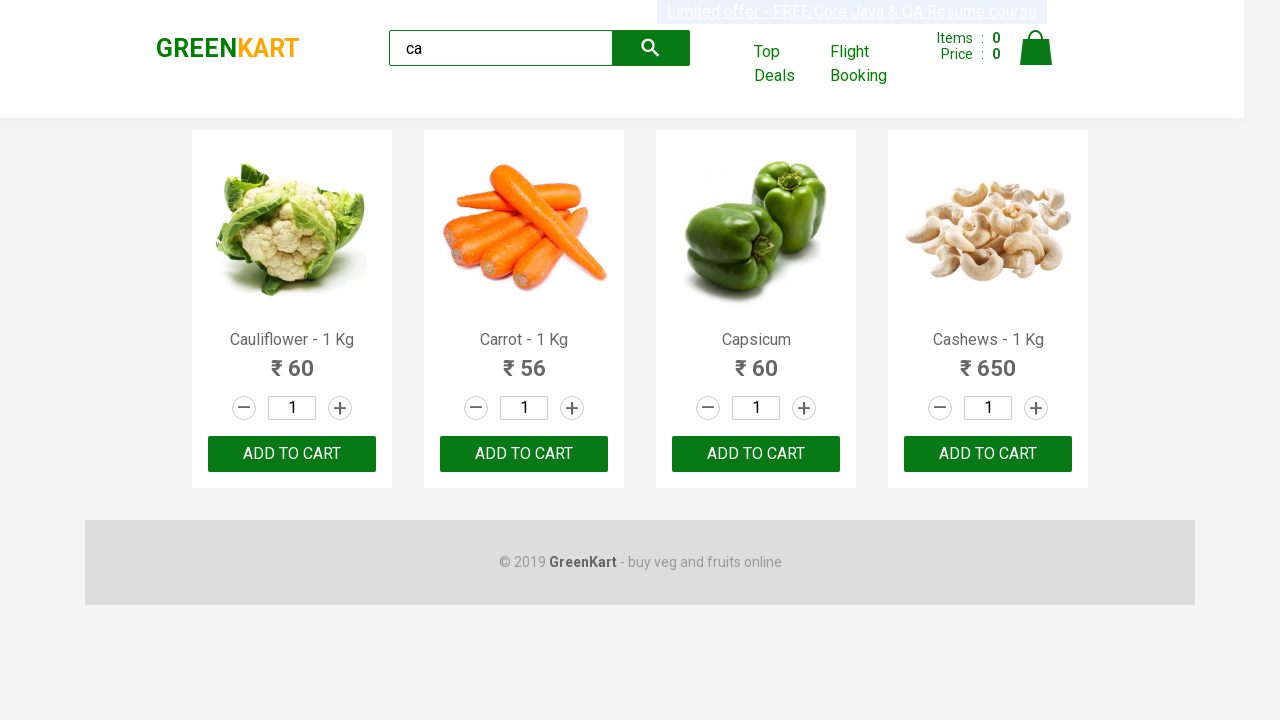

Located visible products on the page
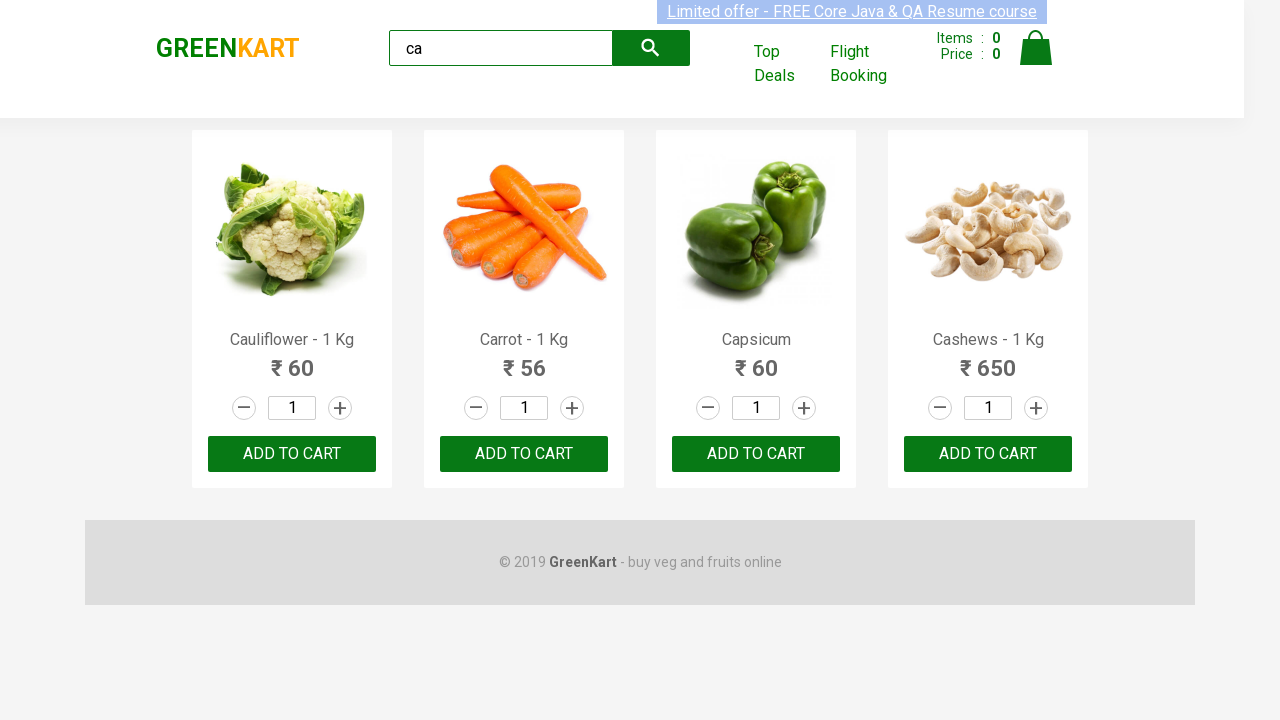

Verified that exactly 4 filtered products are displayed
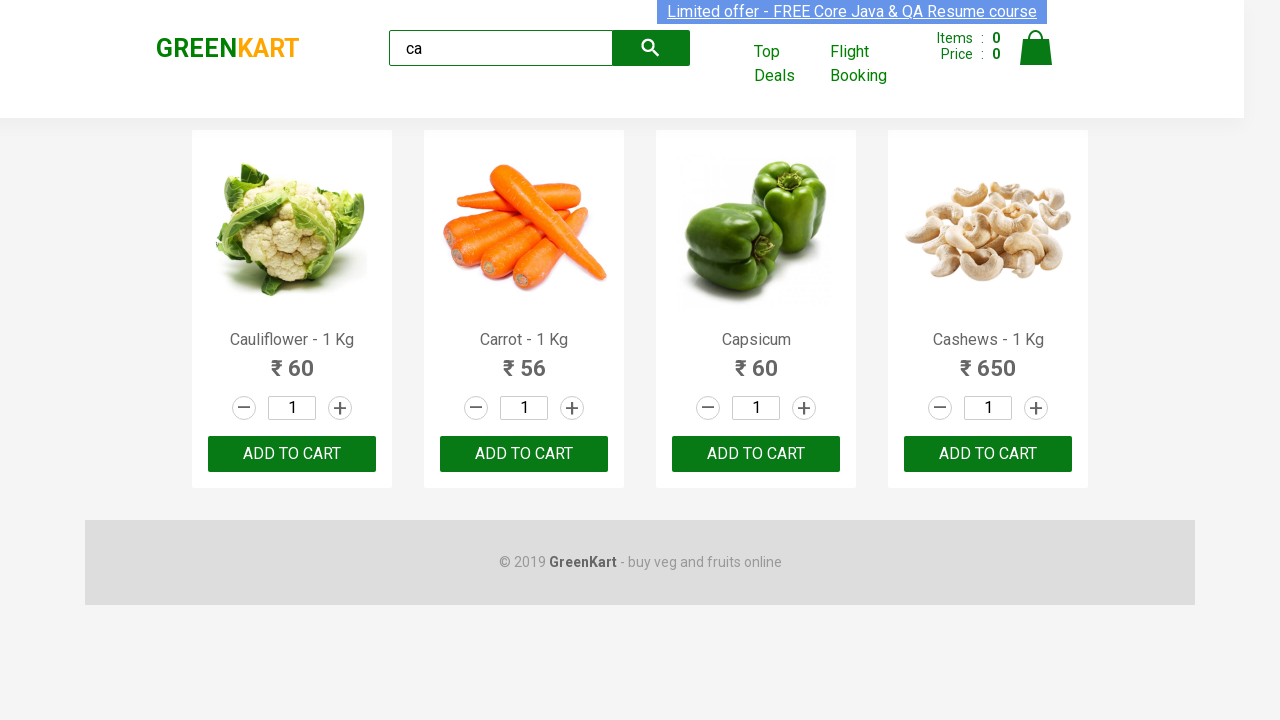

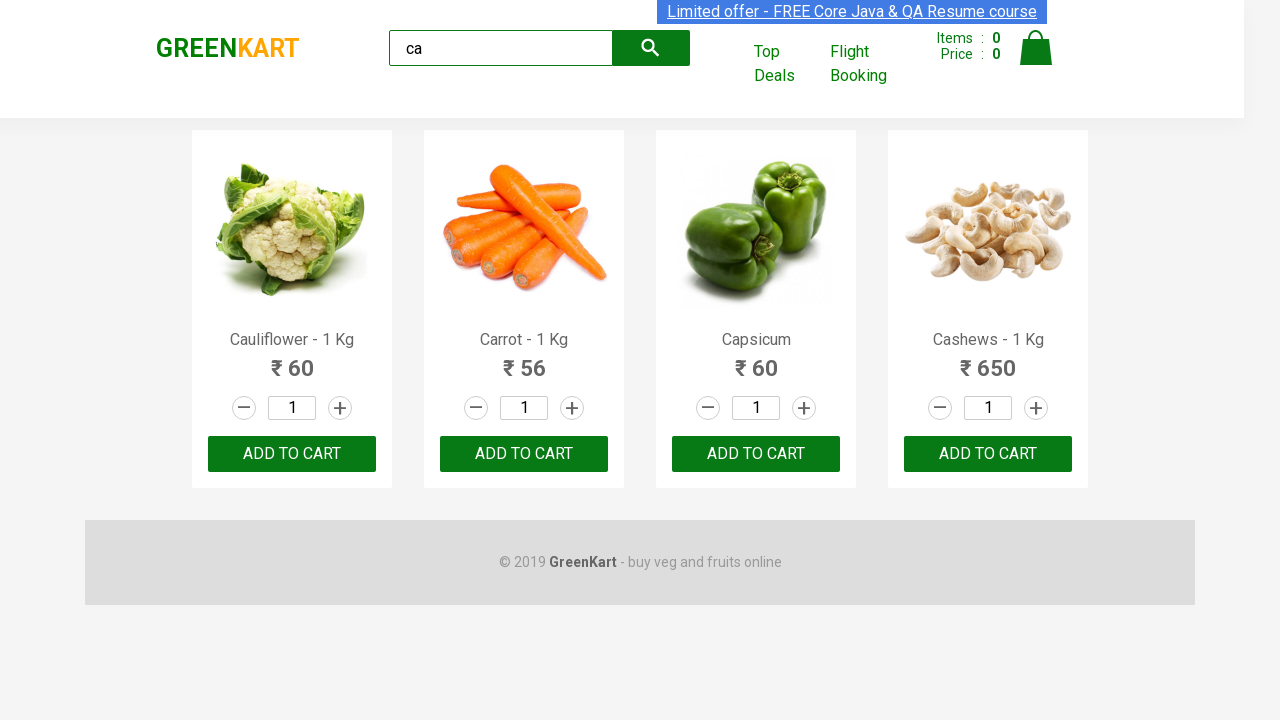